Tests the search functionality on python.org by entering "pandas" in the search field and finding all button elements on the page

Starting URL: https://python.org

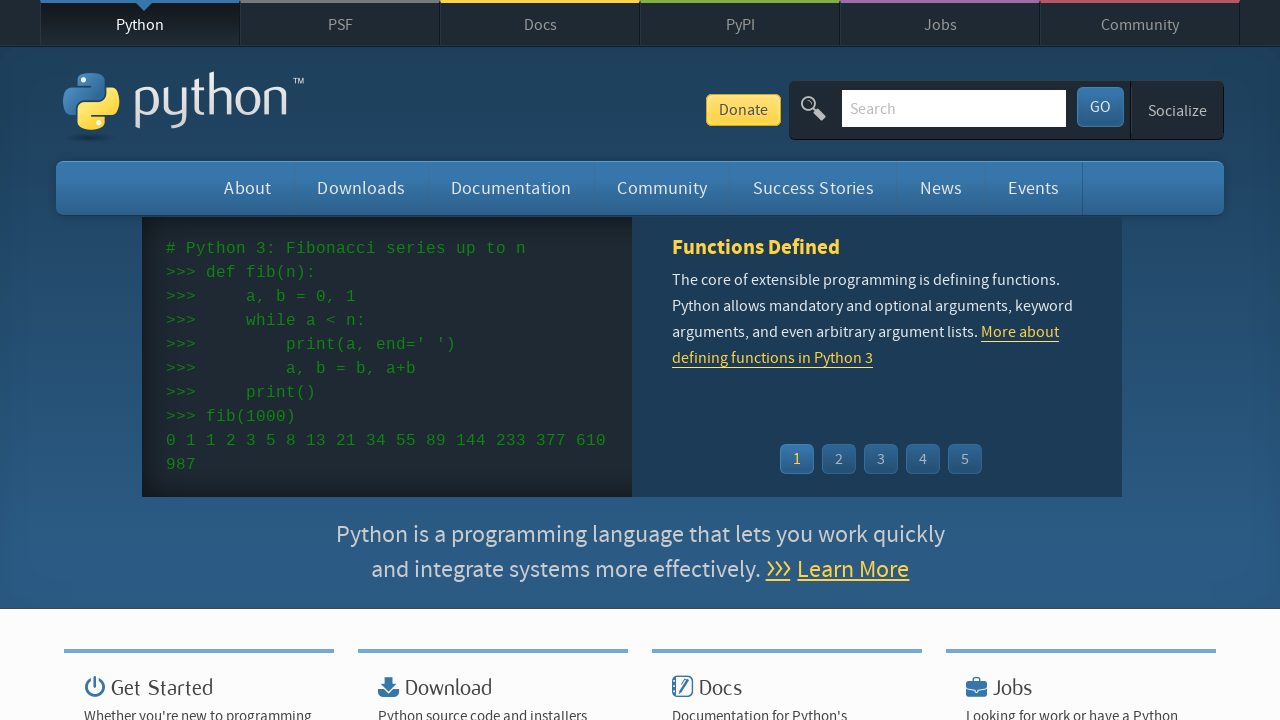

Filled search field with 'pandas' on form.search-the-site input.search-field
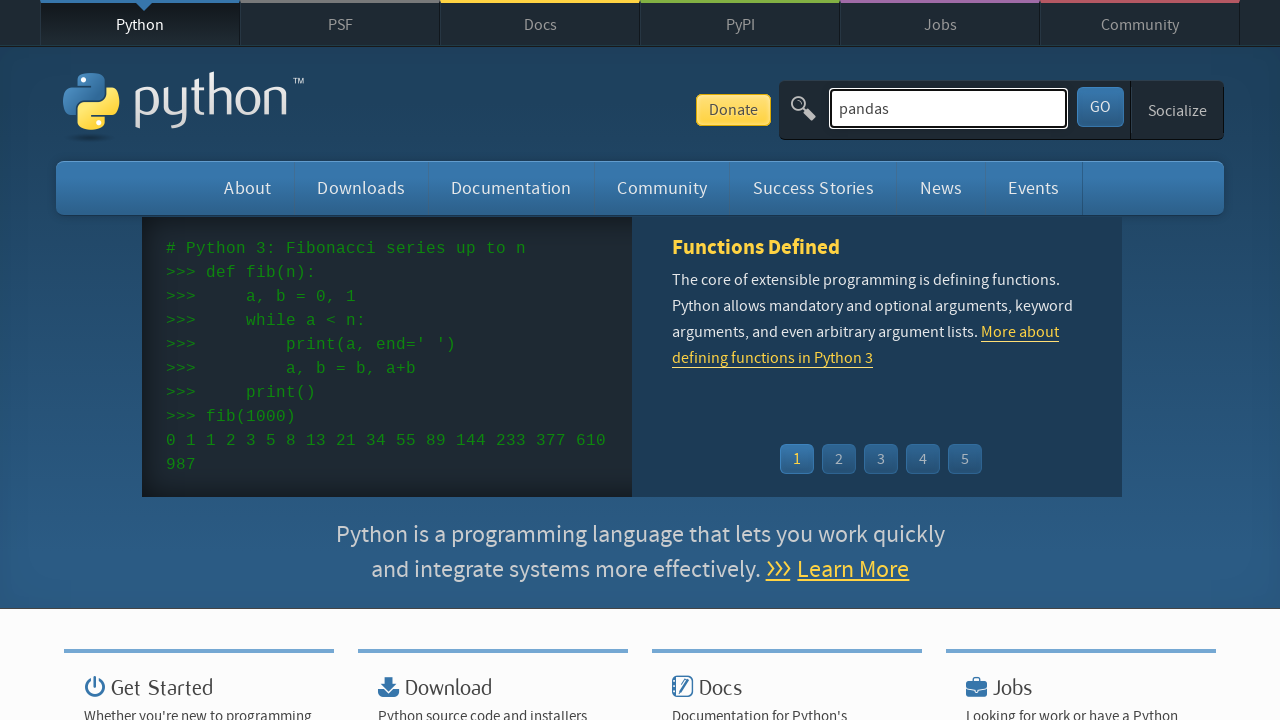

Button elements loaded on the page
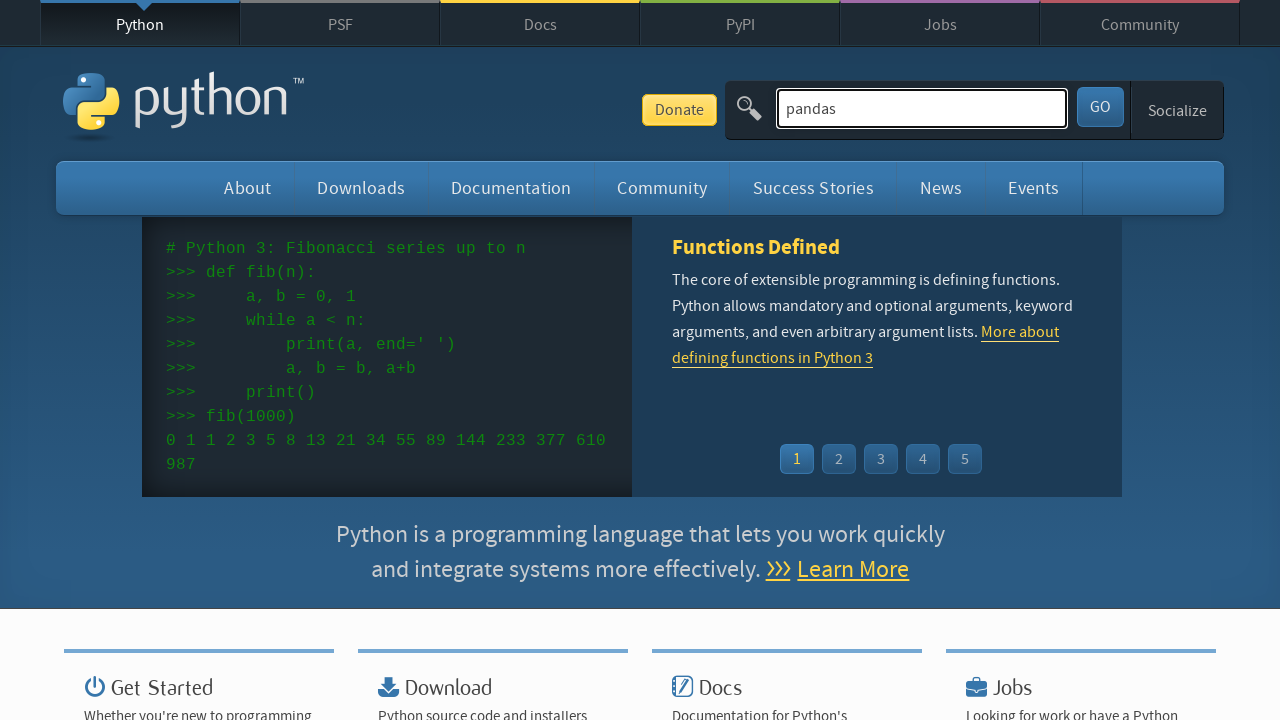

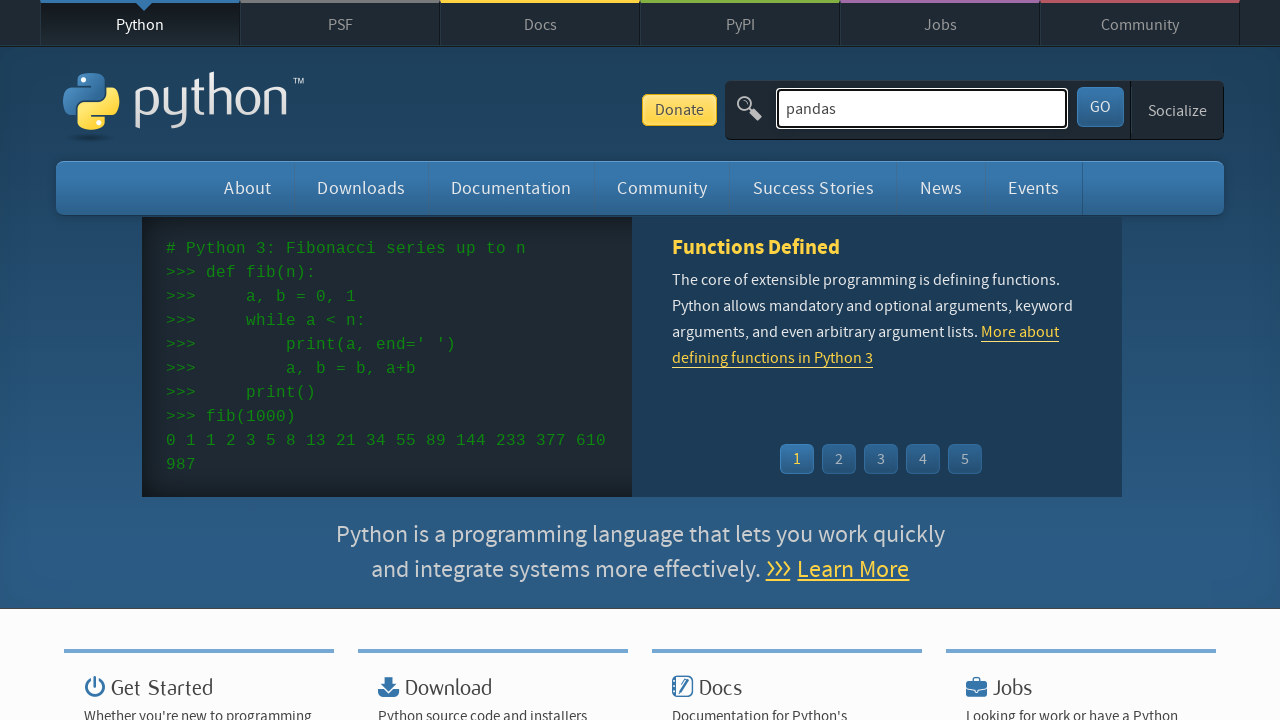